Tests that todo data persists after page reload

Starting URL: https://demo.playwright.dev/todomvc

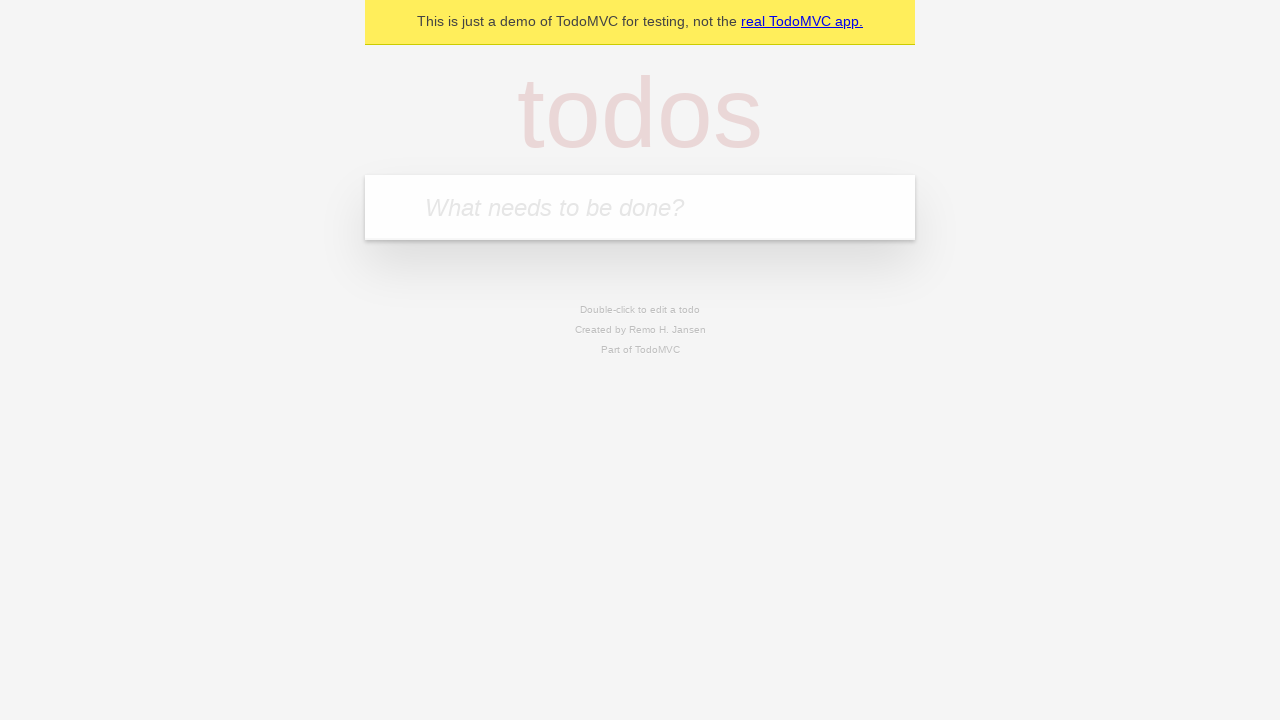

Filled todo input with 'buy some cheese' on internal:attr=[placeholder="What needs to be done?"i]
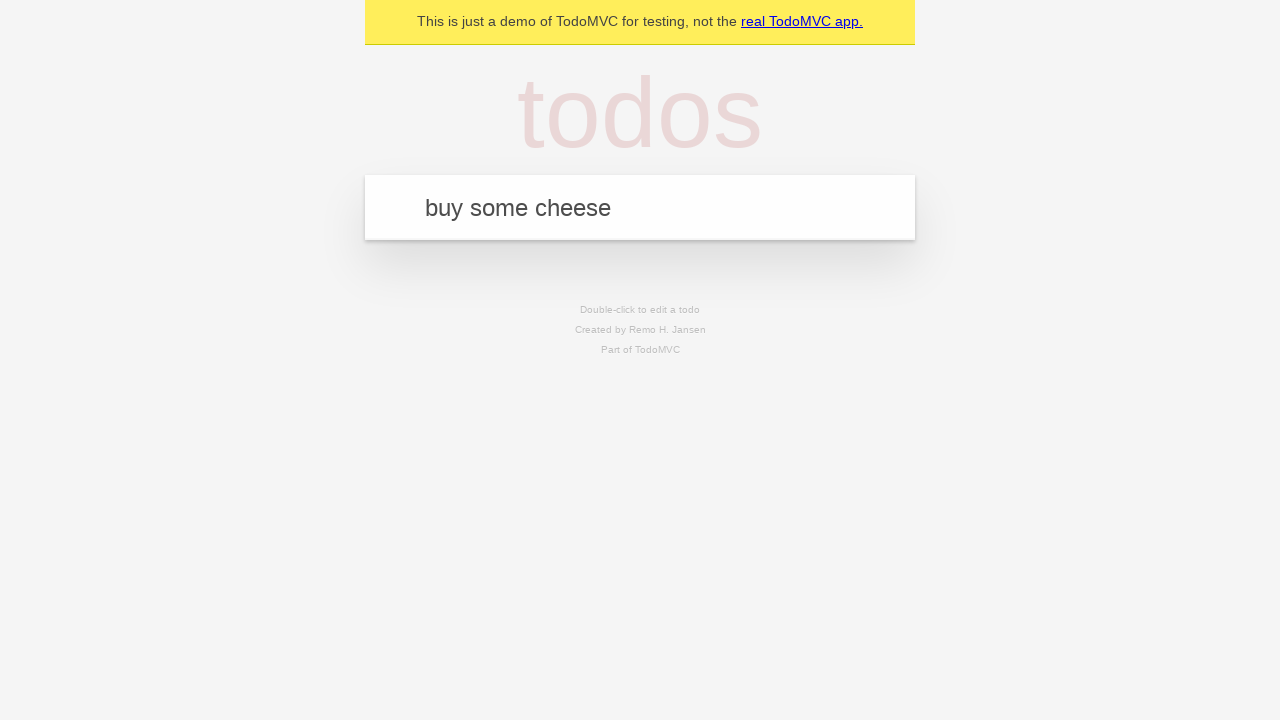

Pressed Enter to create first todo on internal:attr=[placeholder="What needs to be done?"i]
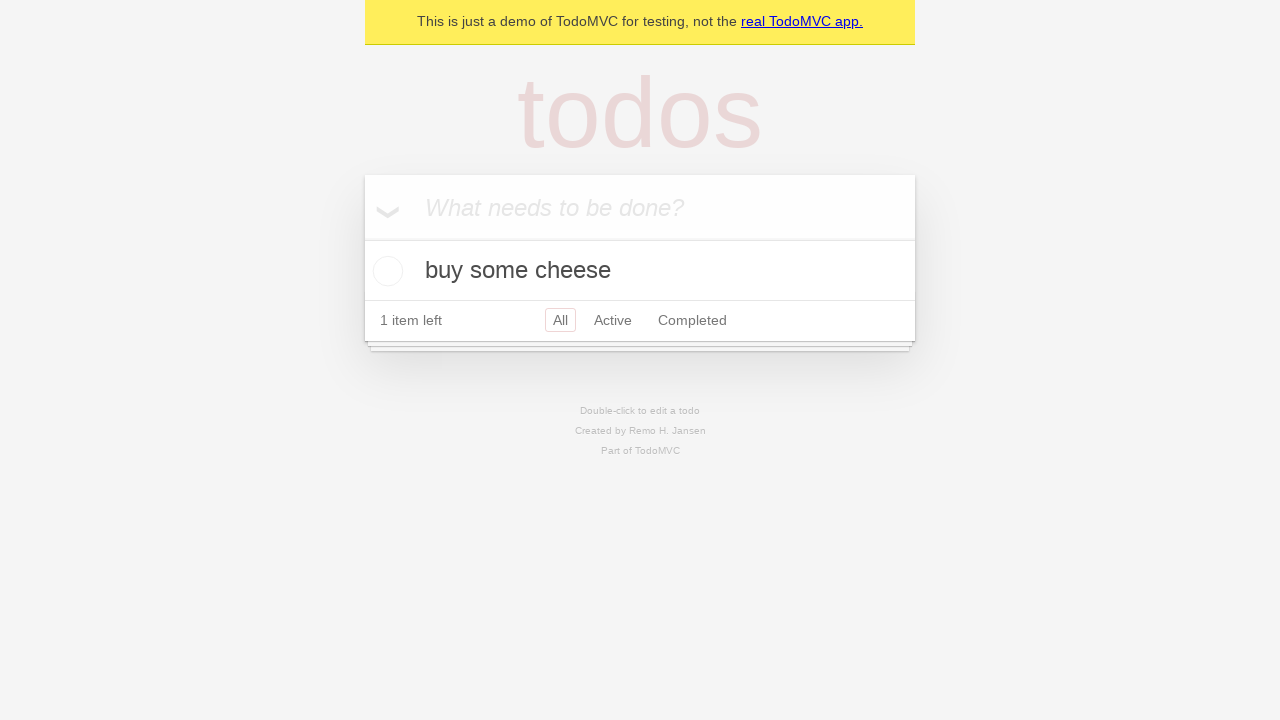

Filled todo input with 'feed the cat' on internal:attr=[placeholder="What needs to be done?"i]
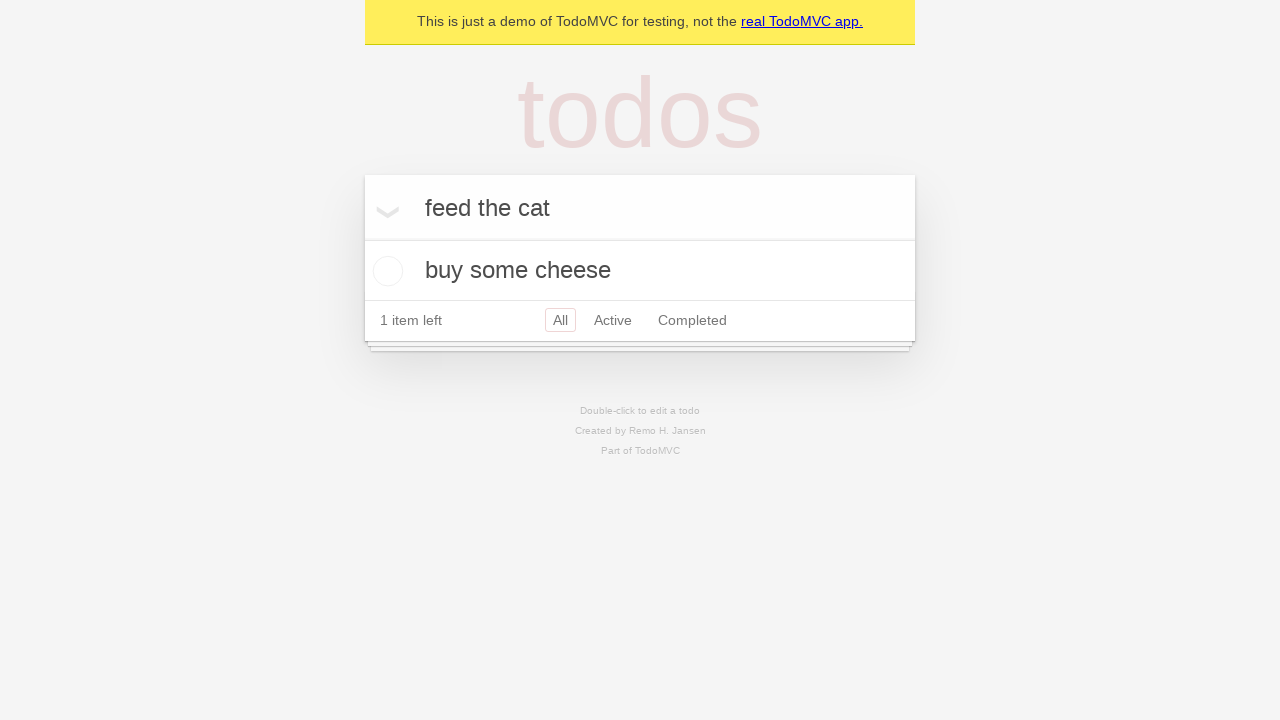

Pressed Enter to create second todo on internal:attr=[placeholder="What needs to be done?"i]
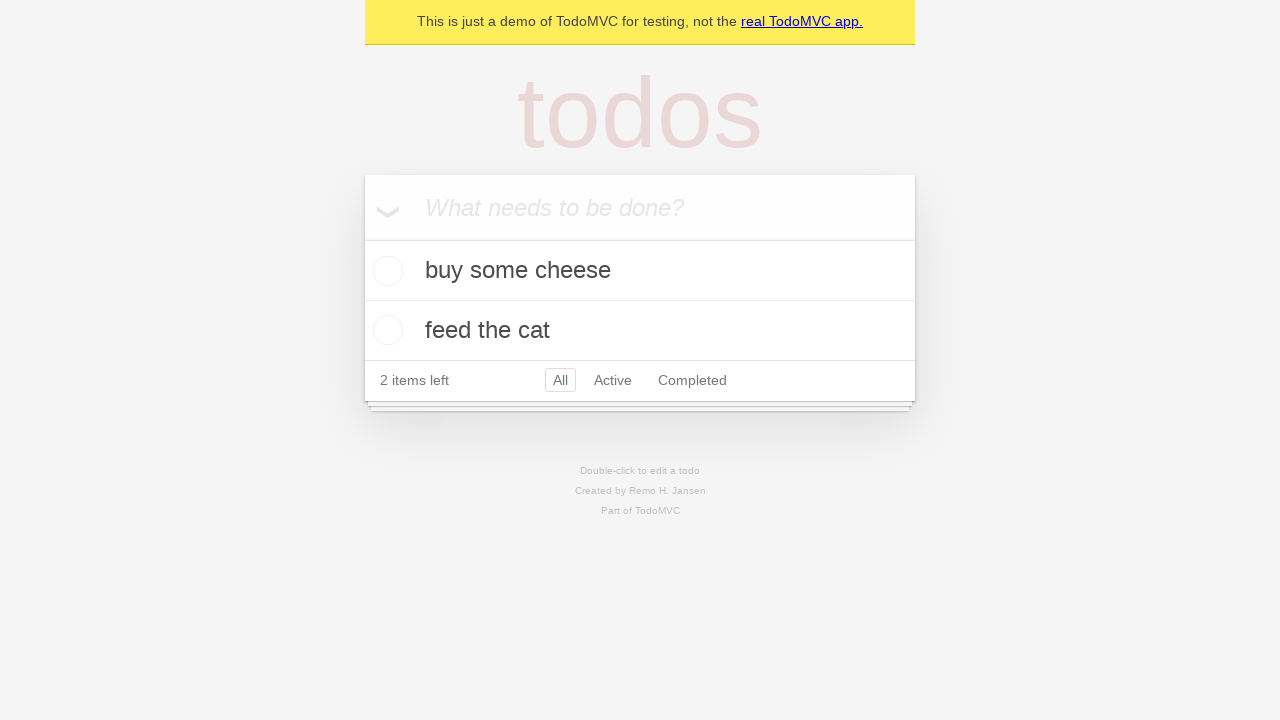

Retrieved all todo items from page
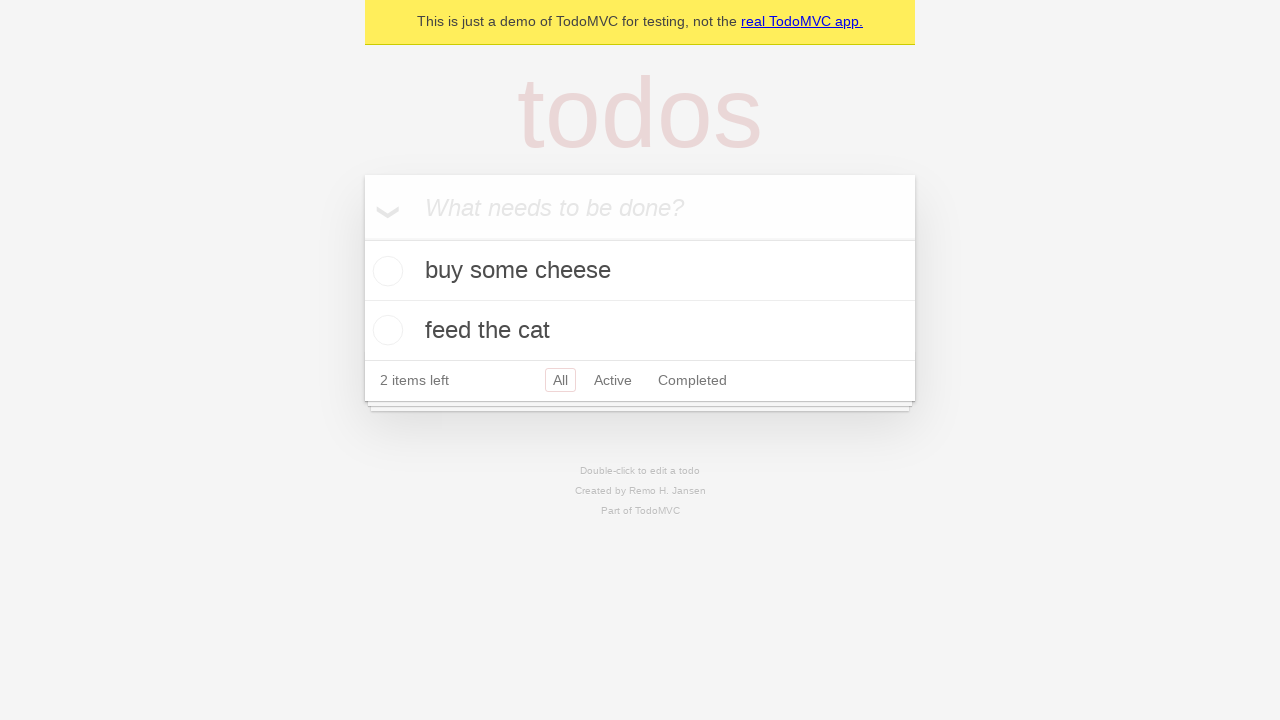

Located checkbox for first todo item
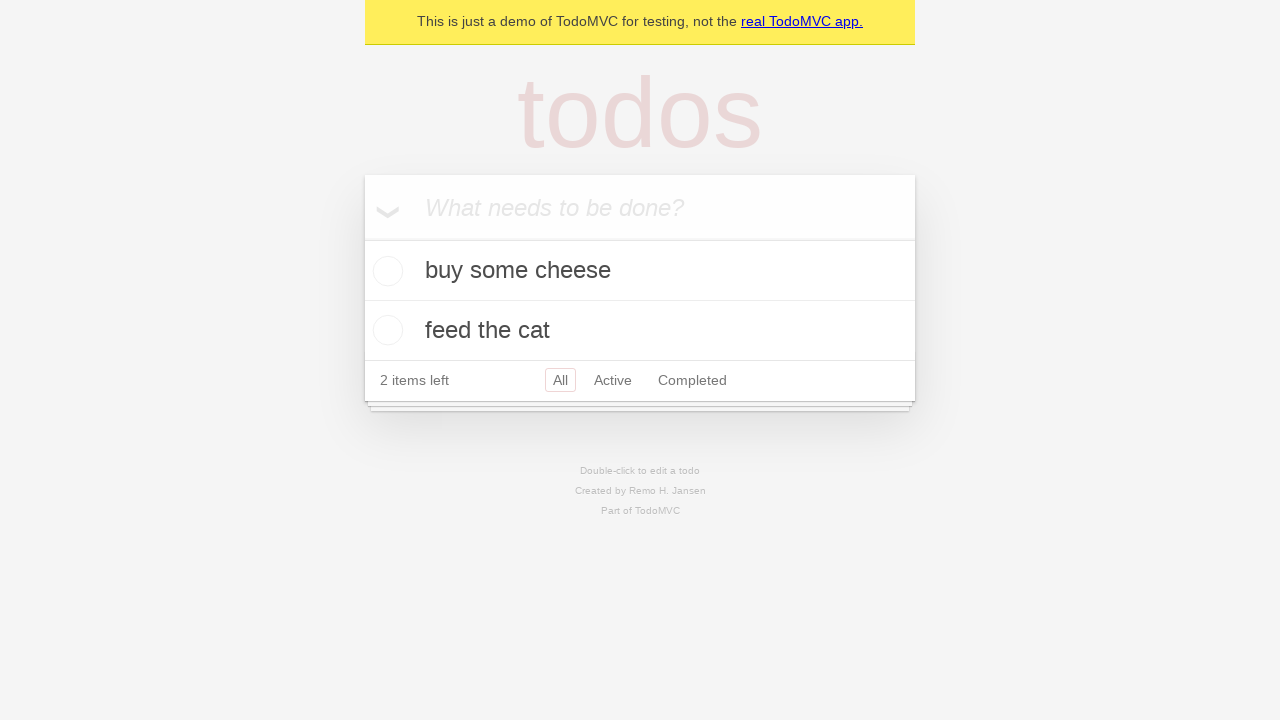

Checked the first todo item at (385, 271) on internal:testid=[data-testid="todo-item"s] >> nth=0 >> internal:role=checkbox
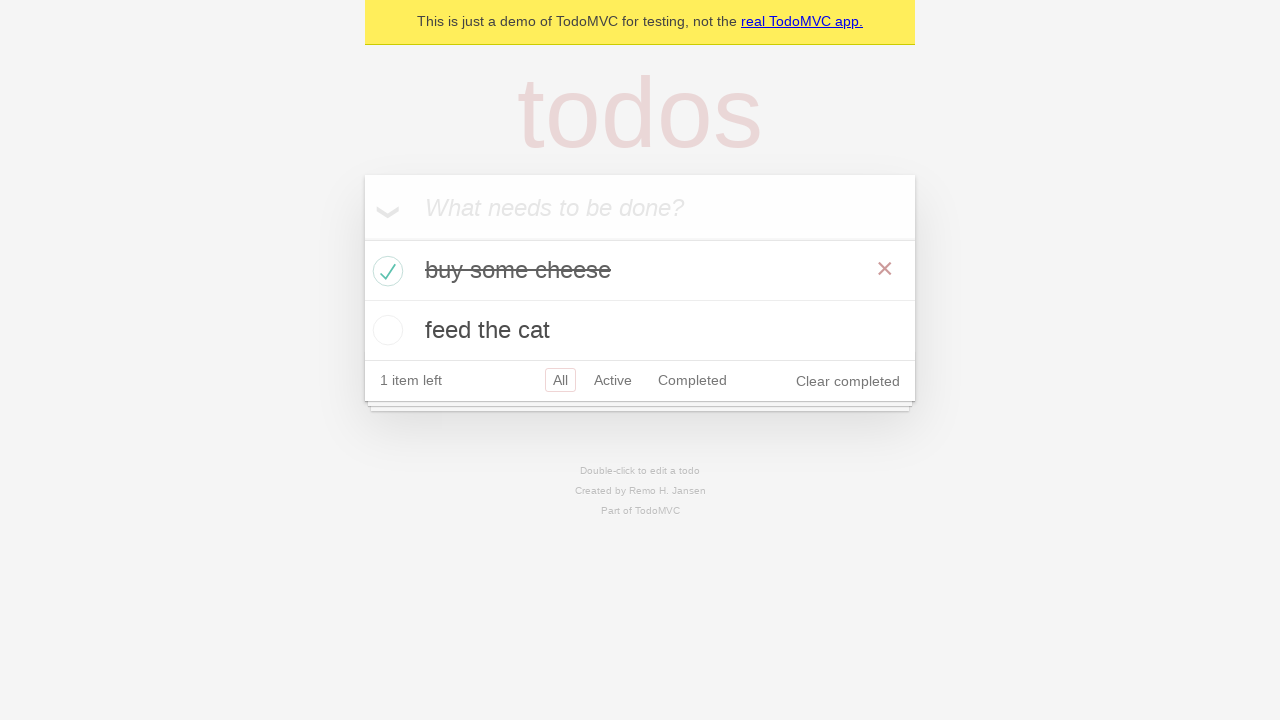

Reloaded the page
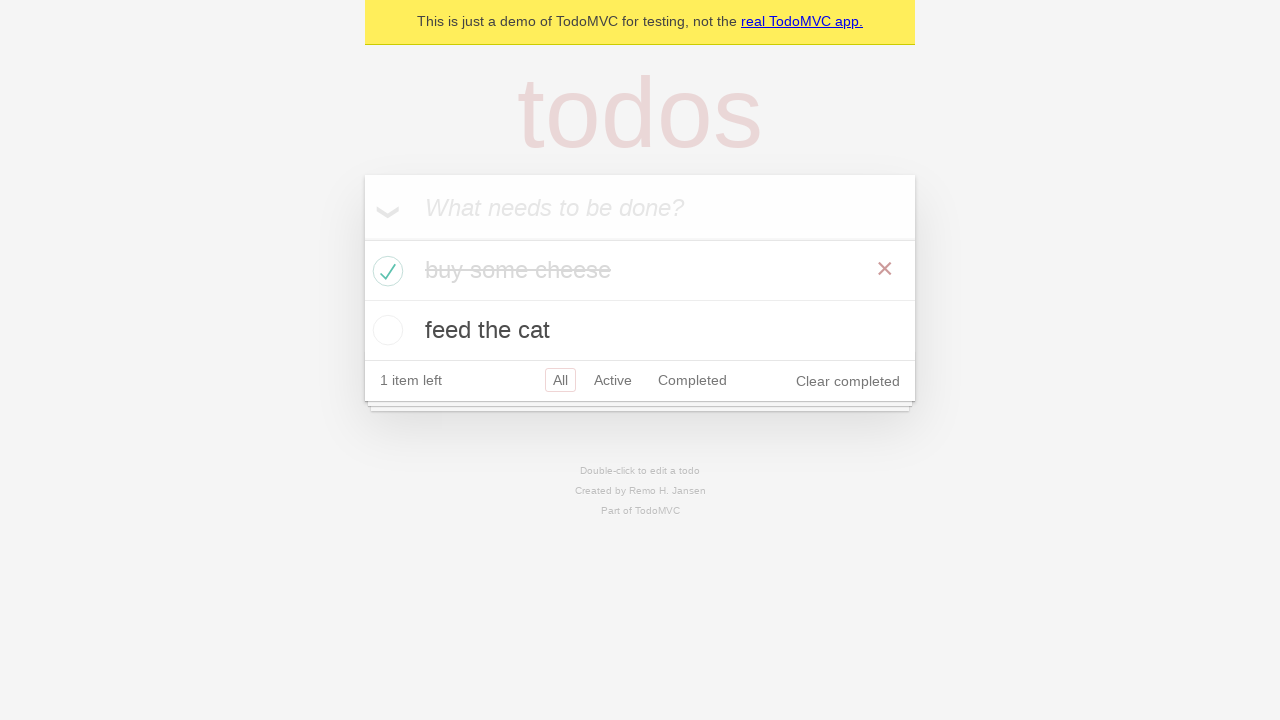

Verified todo items persisted after page reload
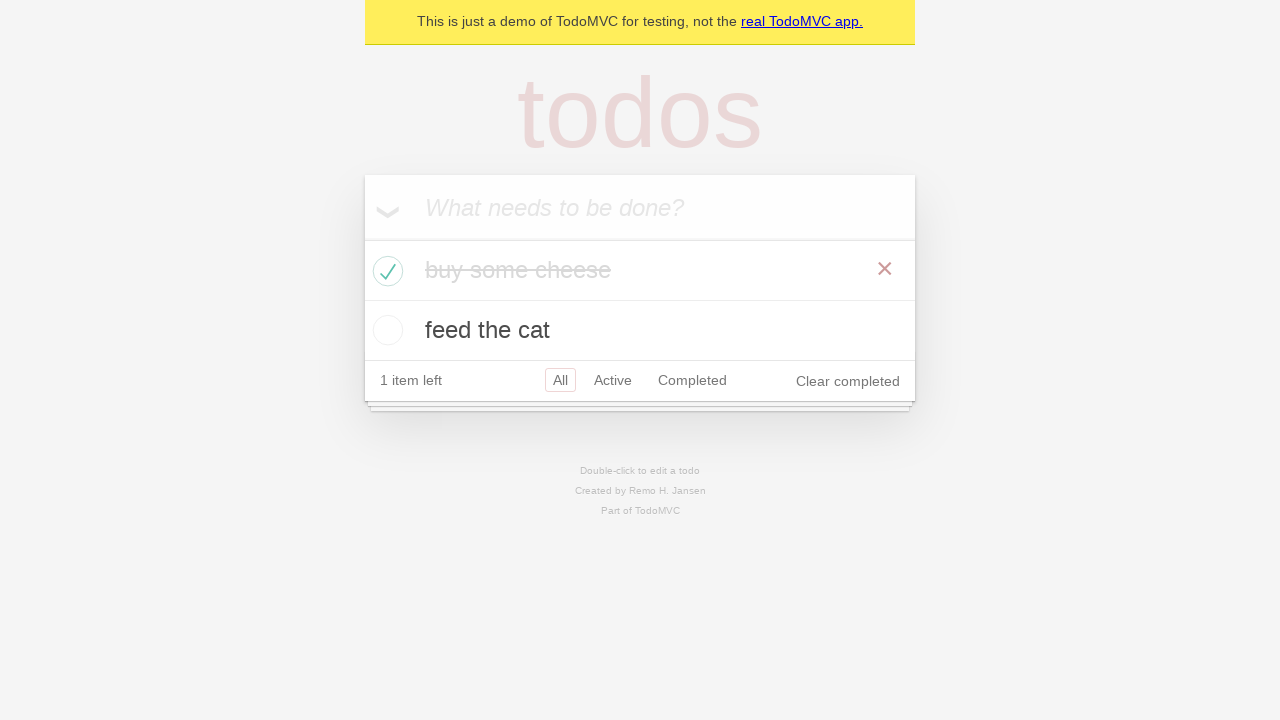

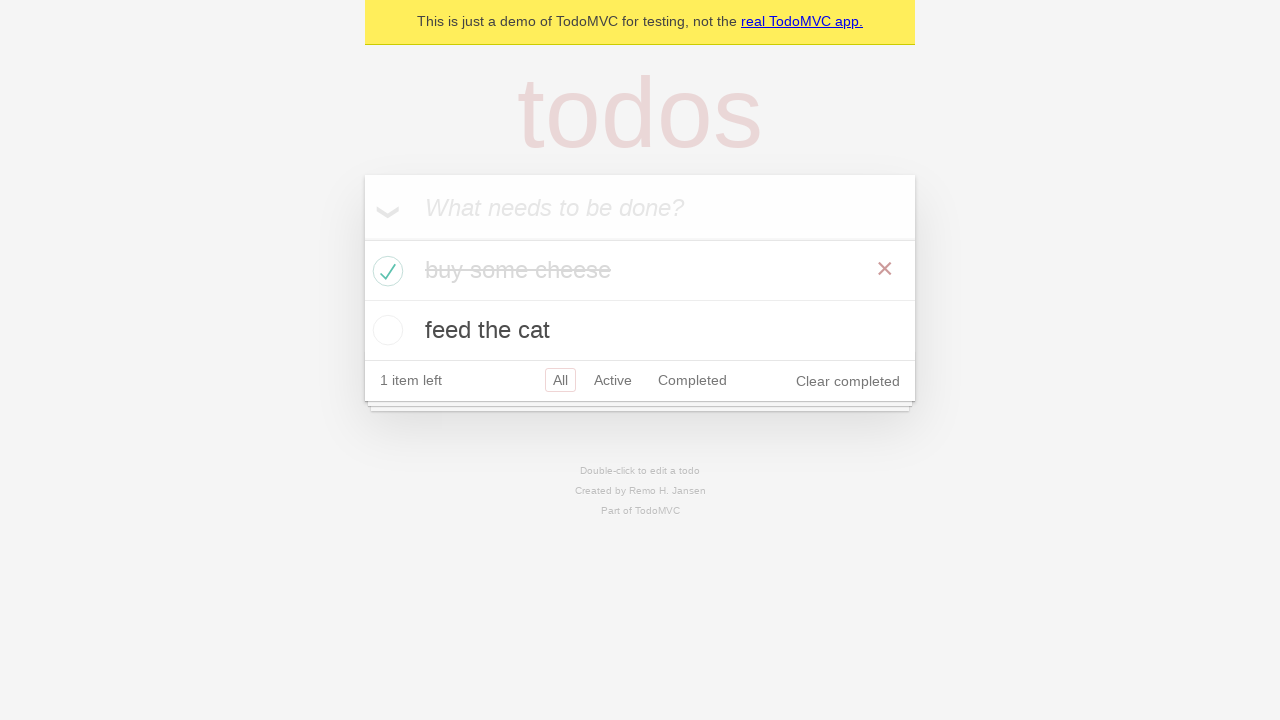